Navigates to the My Account page by clicking the My Account link in the navigation and verifies the page title

Starting URL: https://alchemy.hguy.co/lms

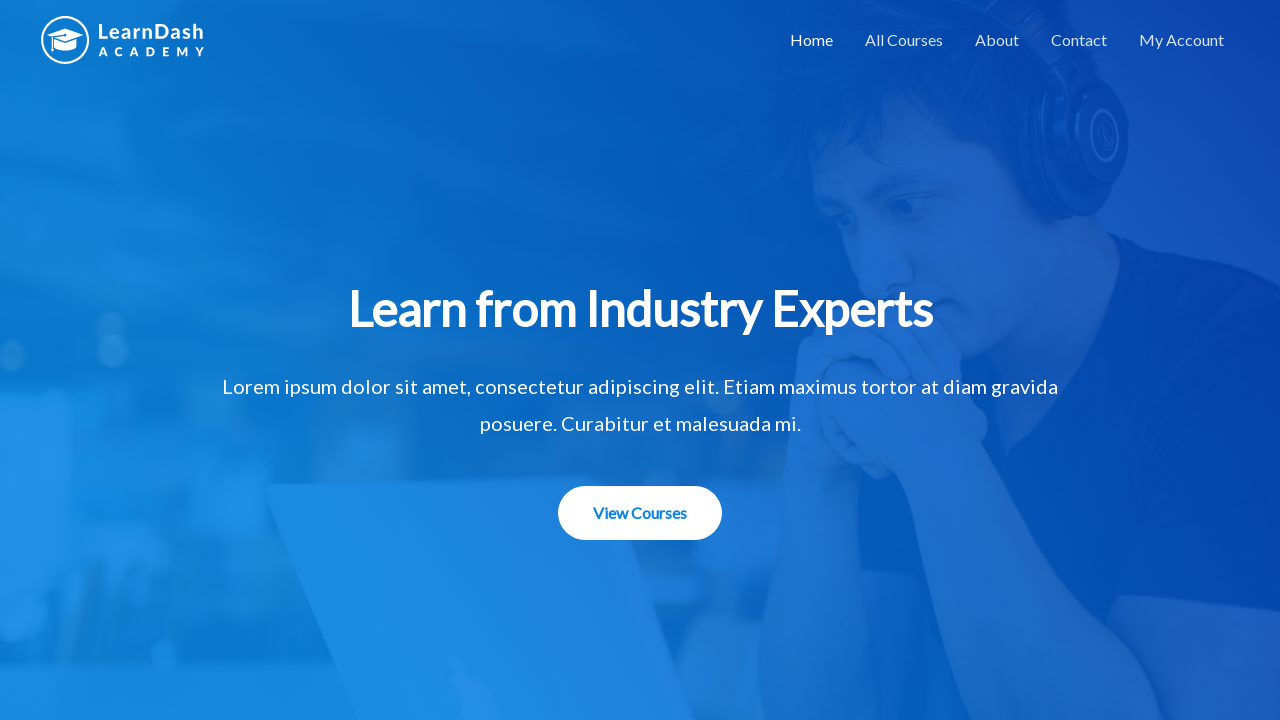

Clicked on My Account link in navigation at (1182, 40) on a:text('My Account')
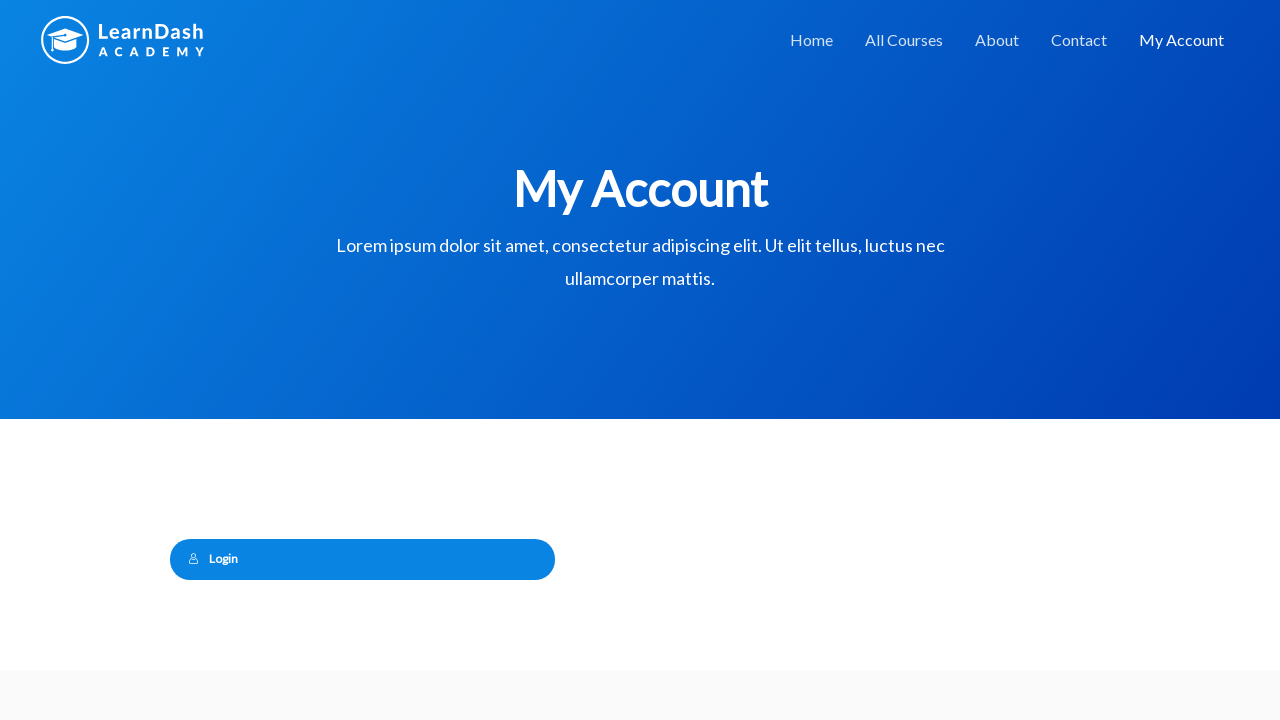

Waited for page to reach domcontentloaded state
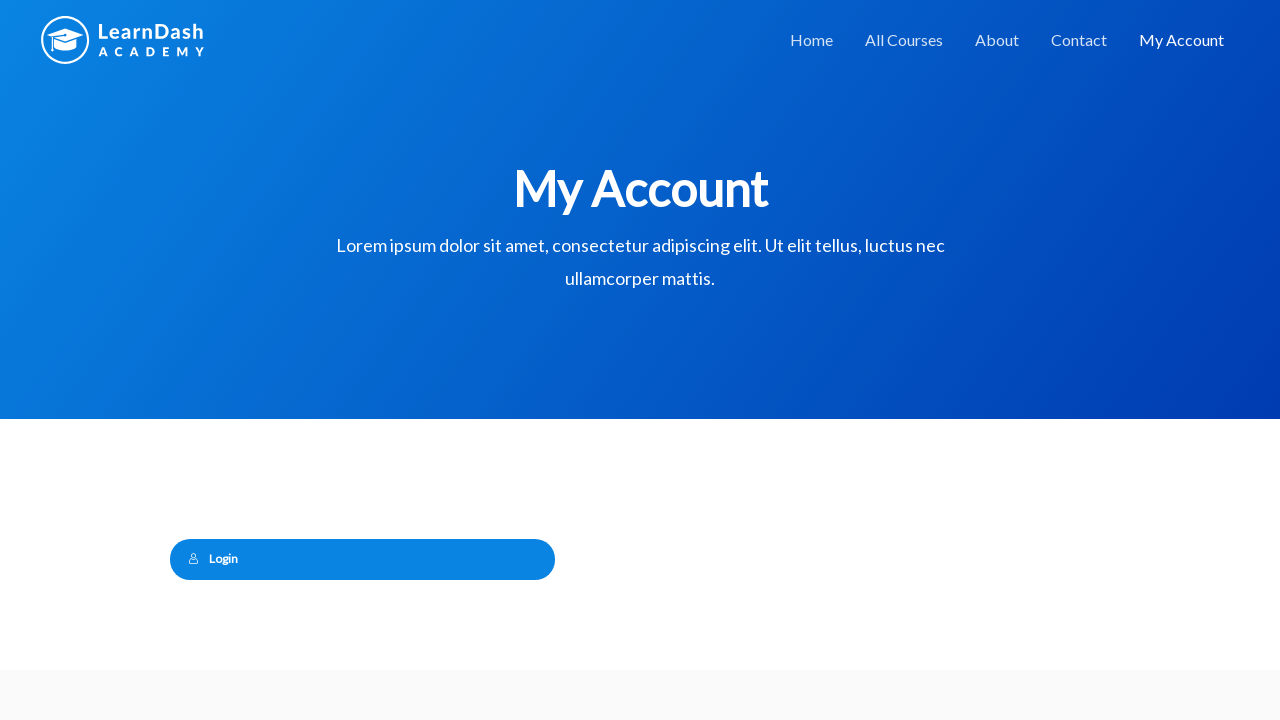

Verified page title is 'My Account – Alchemy LMS'
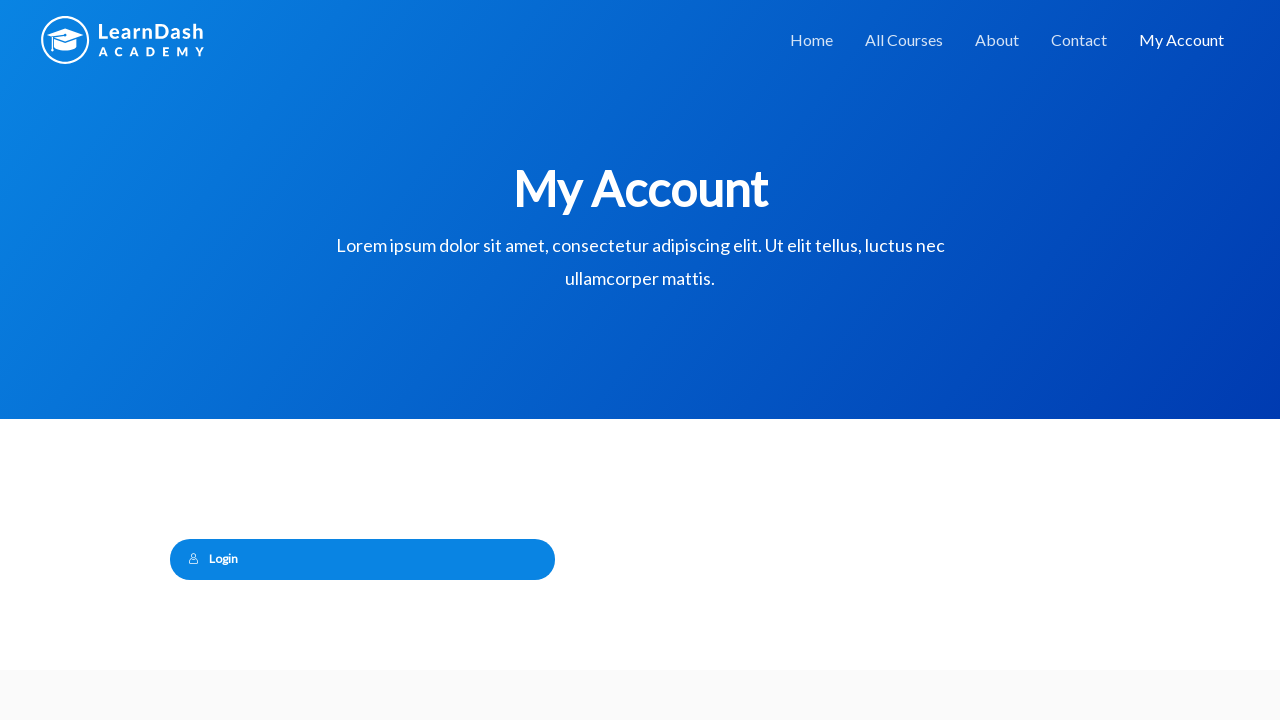

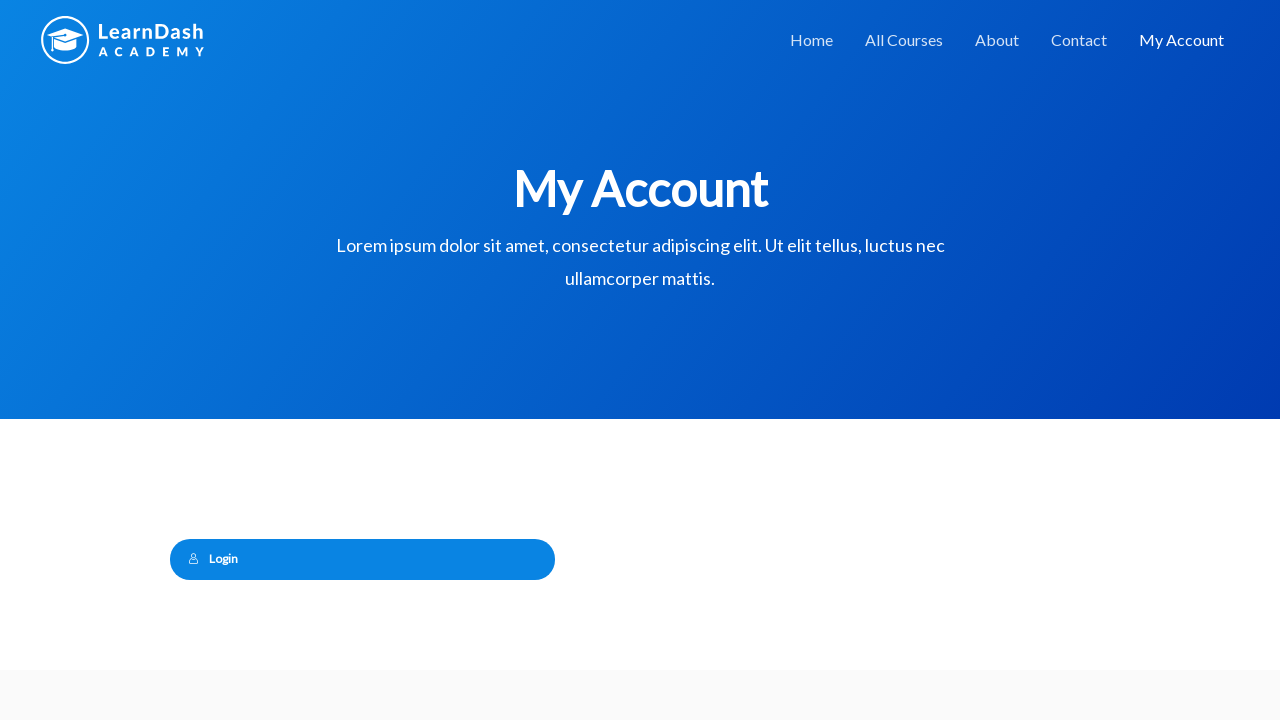